Navigates to Samsung Galaxy S7 product page and verifies the price displayed

Starting URL: https://www.demoblaze.com/

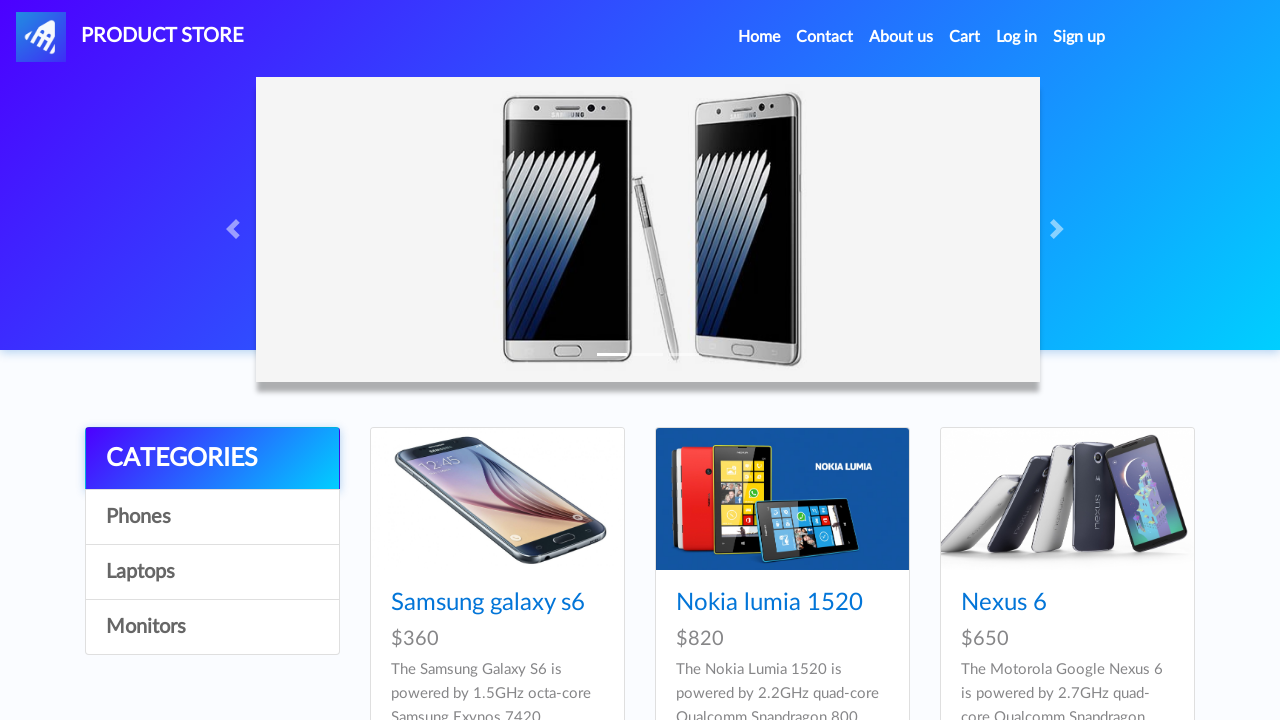

Waited for page to load and network to be idle
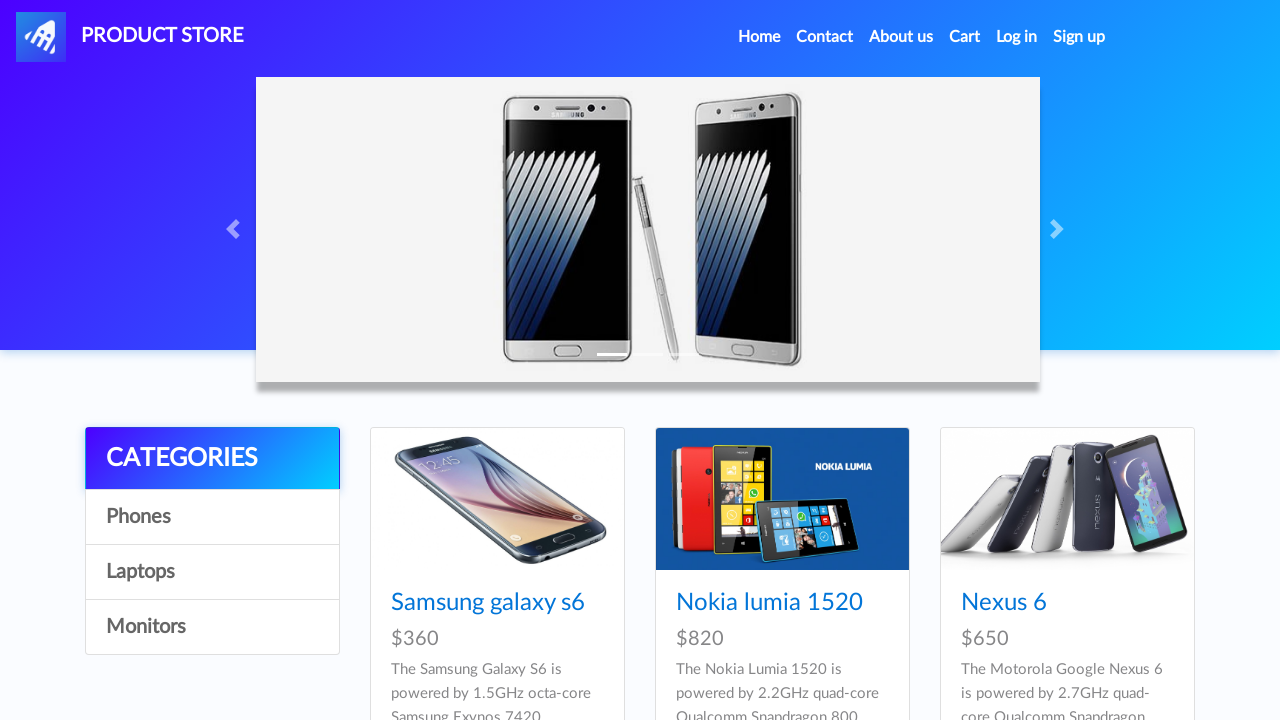

Clicked on Samsung Galaxy S7 product link at (488, 361) on h4 a[href='prod.html?idp_=4']
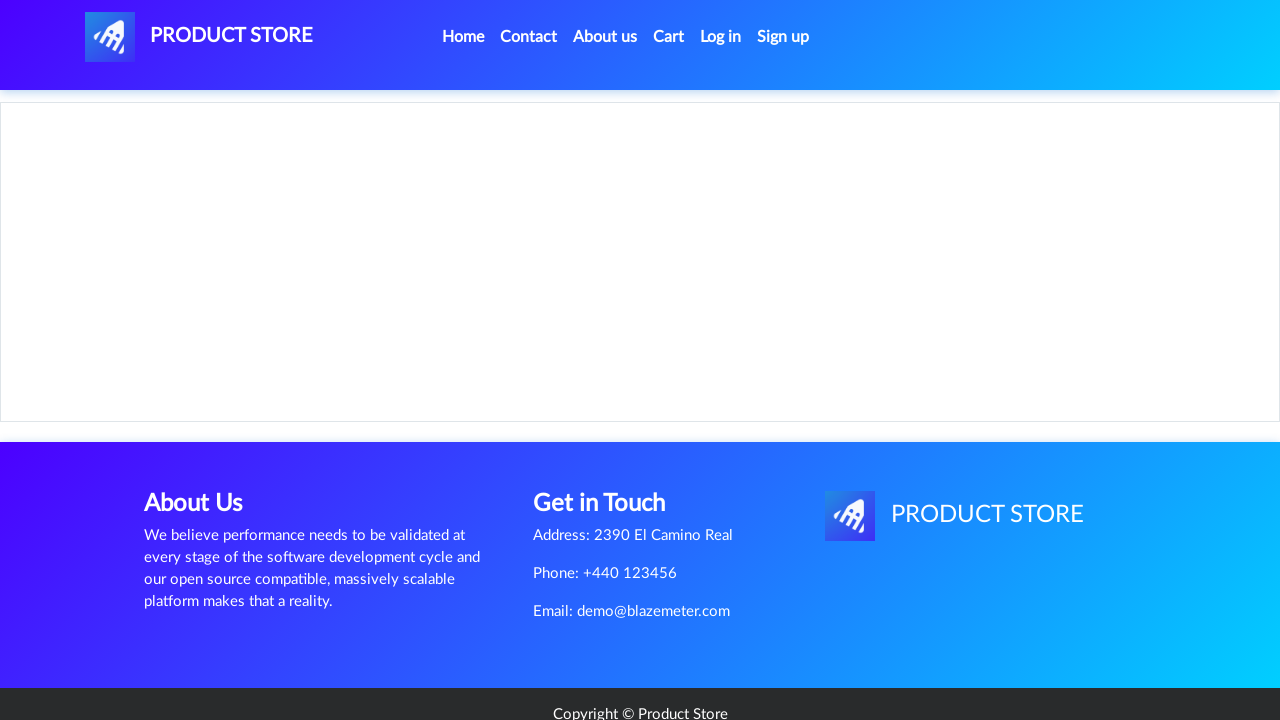

Verified that Samsung Galaxy S7 price of $800 is displayed
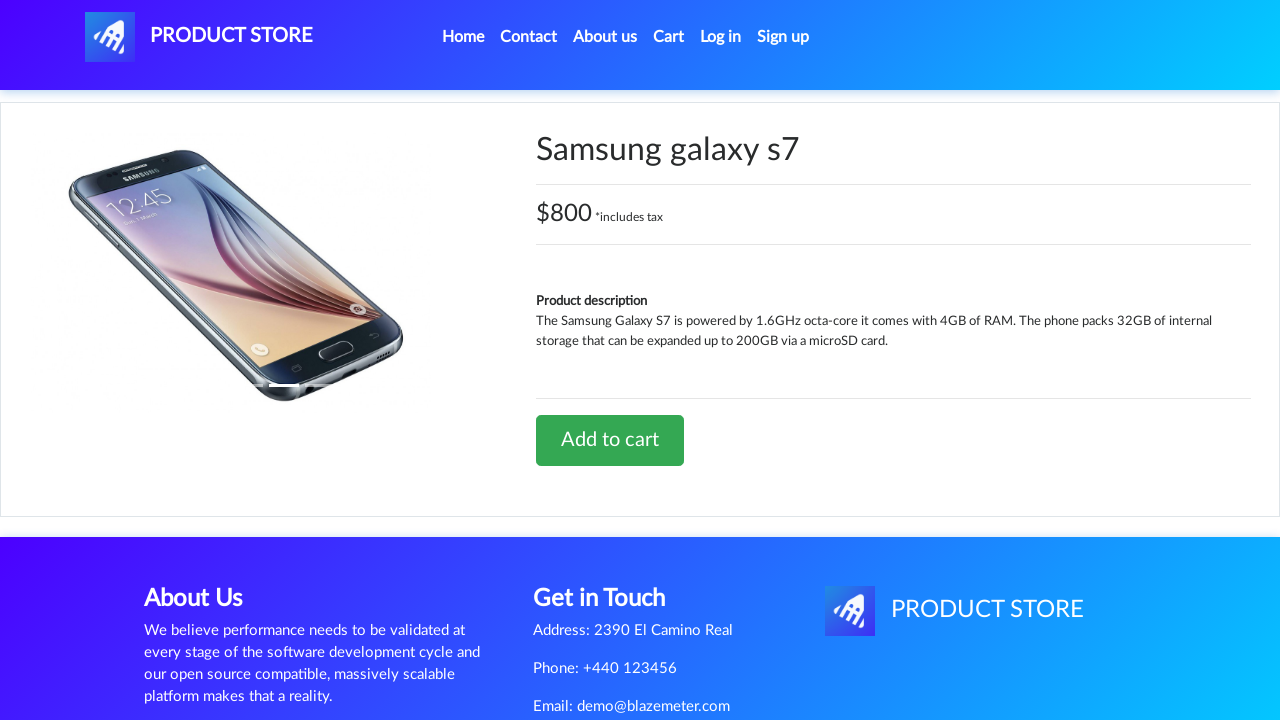

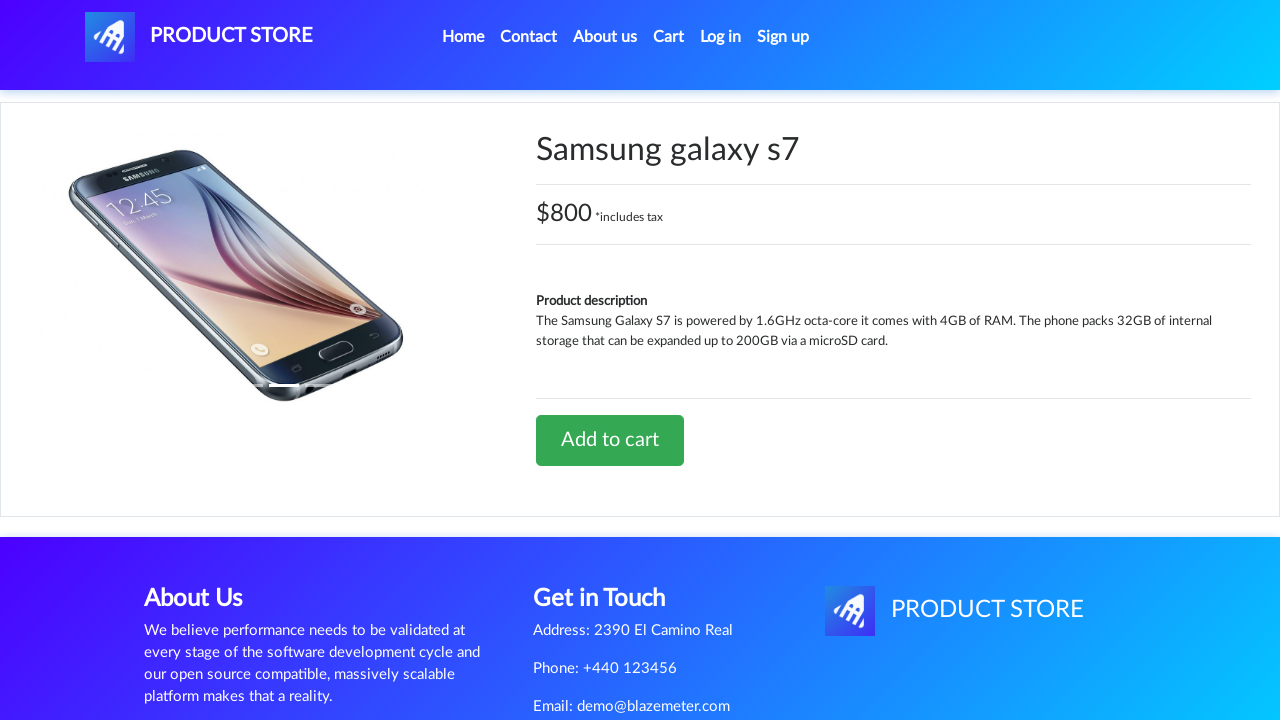